Tests the checkboxes section by clicking each of the 3 checkboxes to select them

Starting URL: https://rahulshettyacademy.com/AutomationPractice/

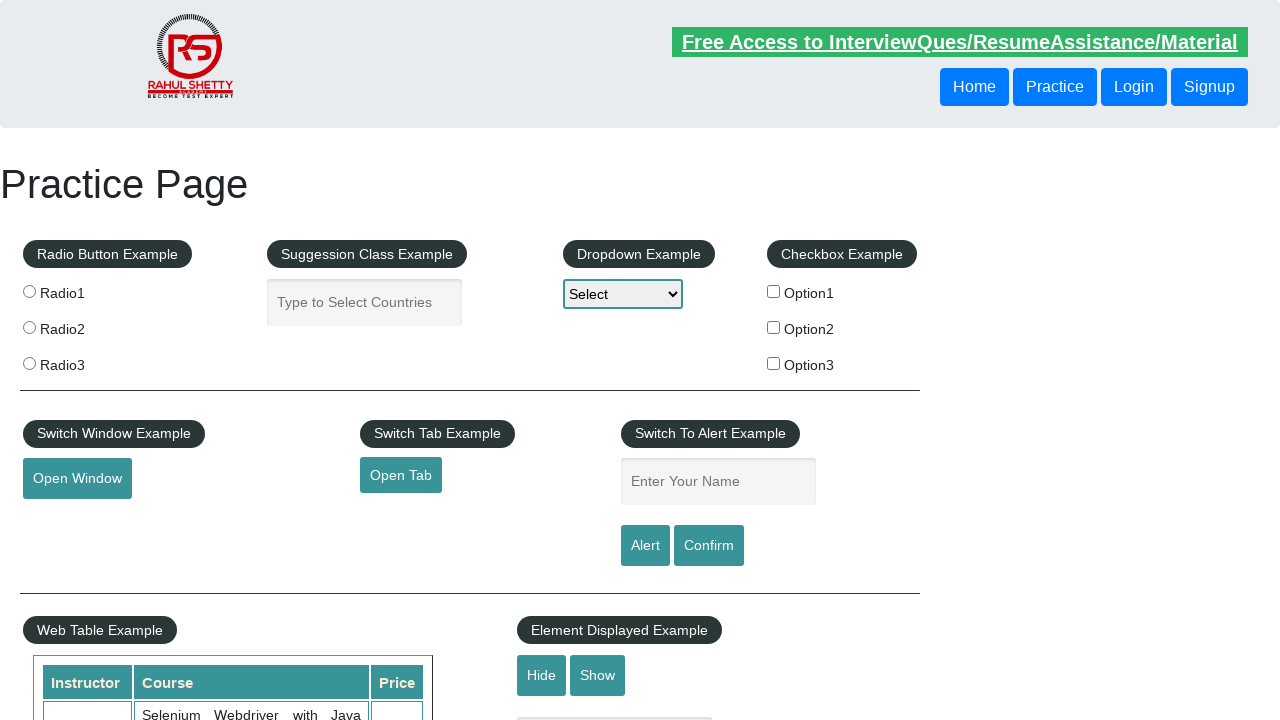

Clicked checkbox 1 at (774, 291) on #checkBoxOption1
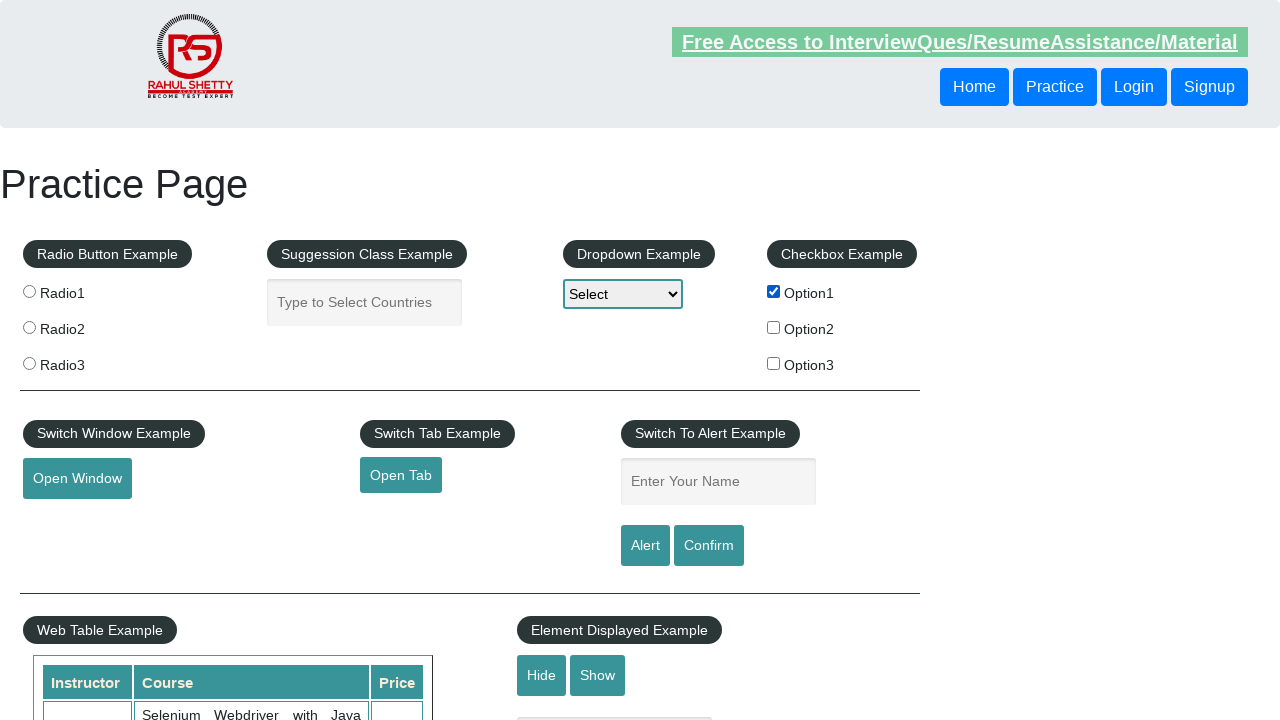

Clicked checkbox 2 at (774, 327) on #checkBoxOption2
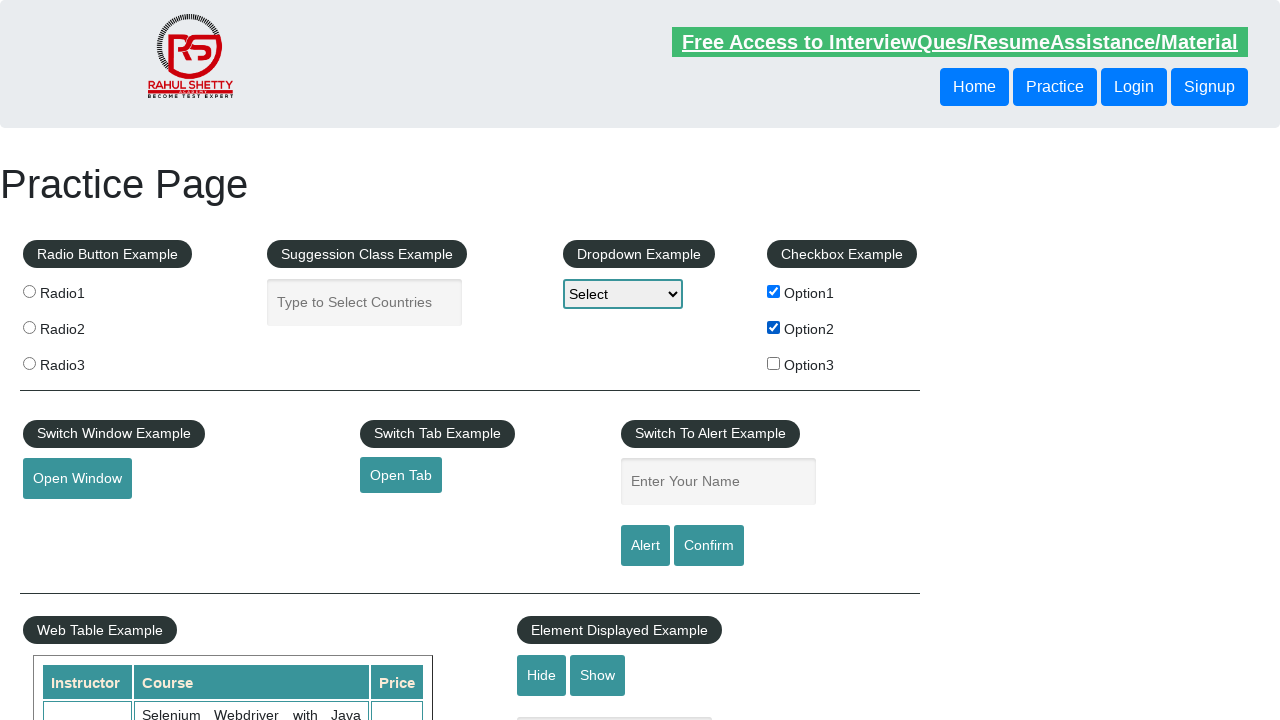

Clicked checkbox 3 at (774, 363) on #checkBoxOption3
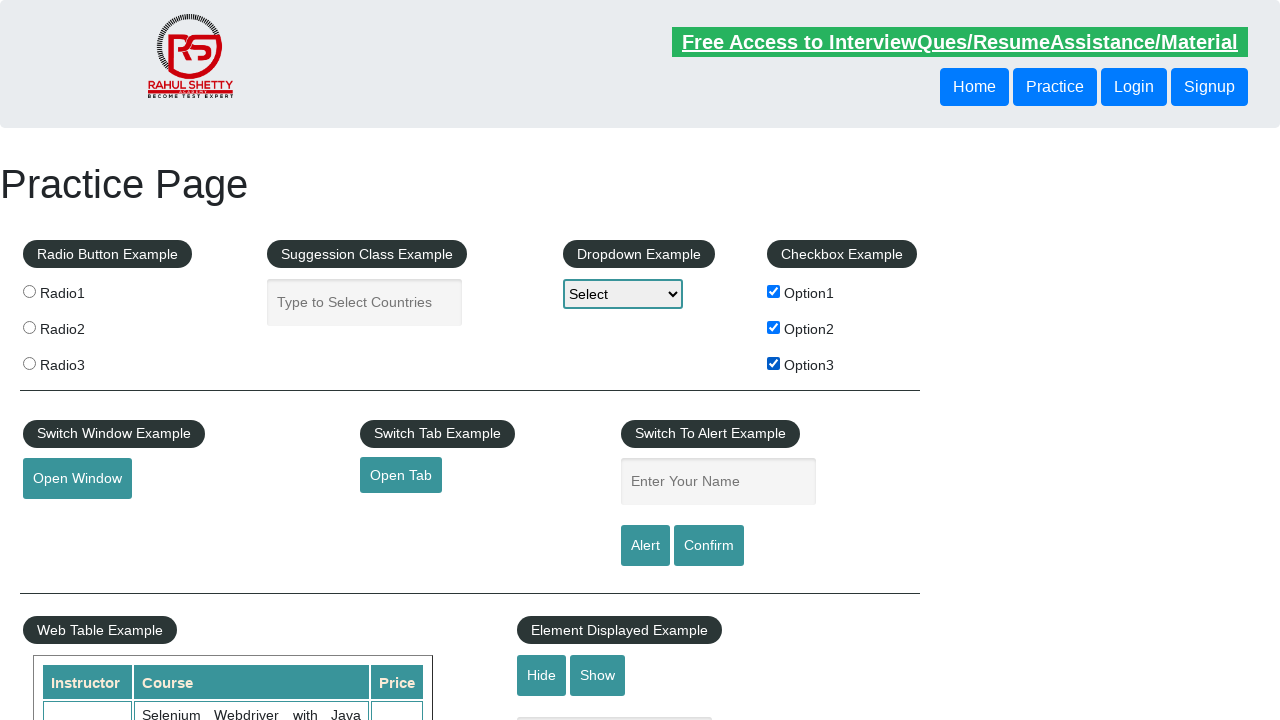

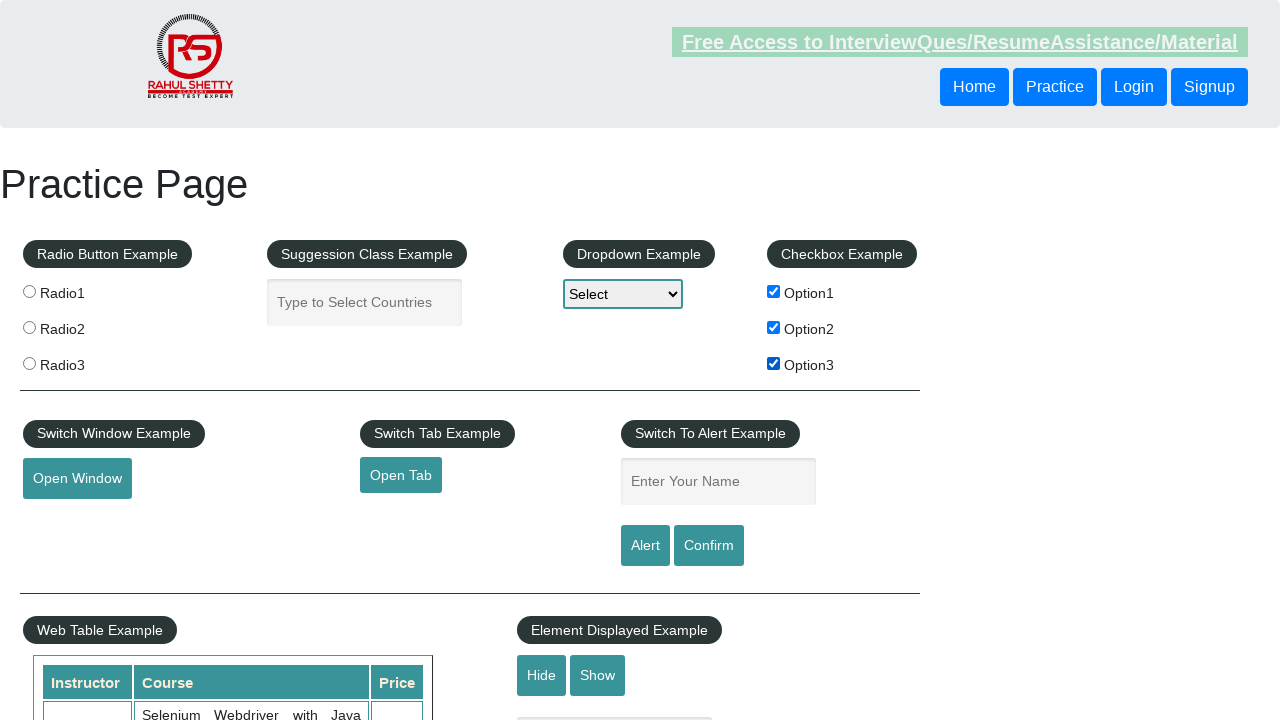